Tests interaction with a chart on an EMI calculator website by hovering over chart bar elements to trigger tooltip displays.

Starting URL: https://emicalculator.net/

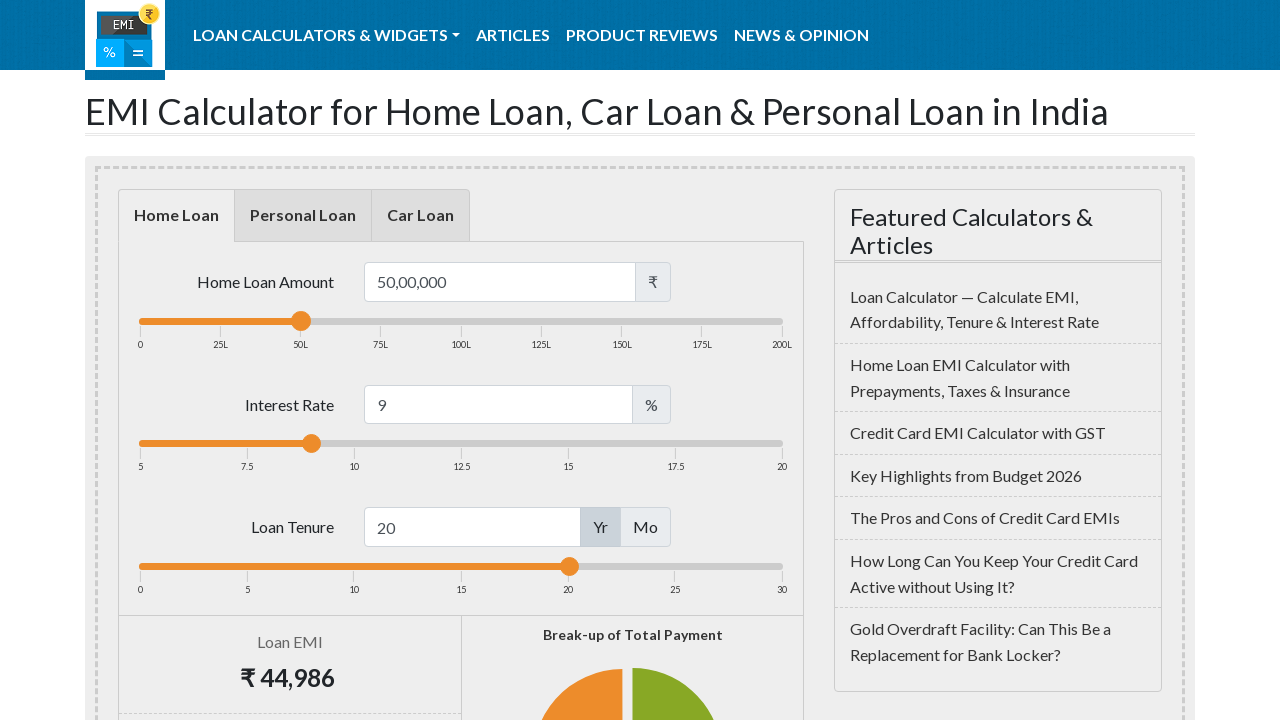

Chart bar elements loaded in SVG
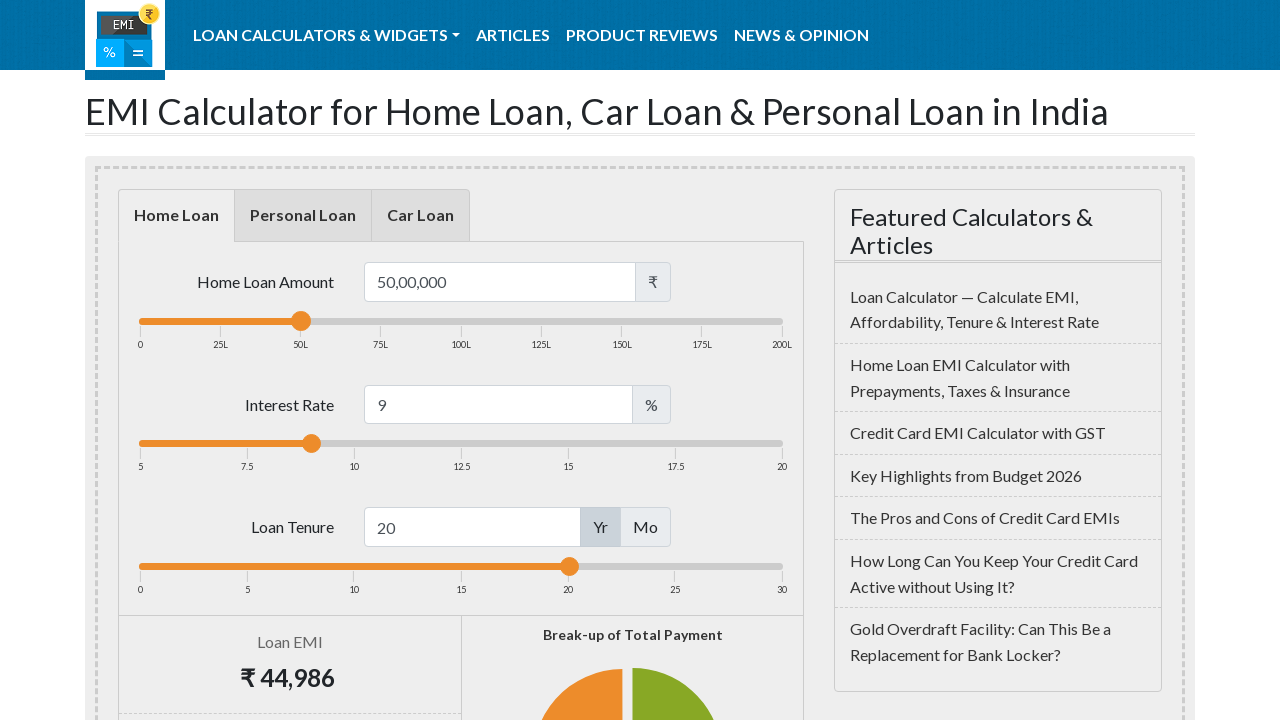

Located all chart bar elements
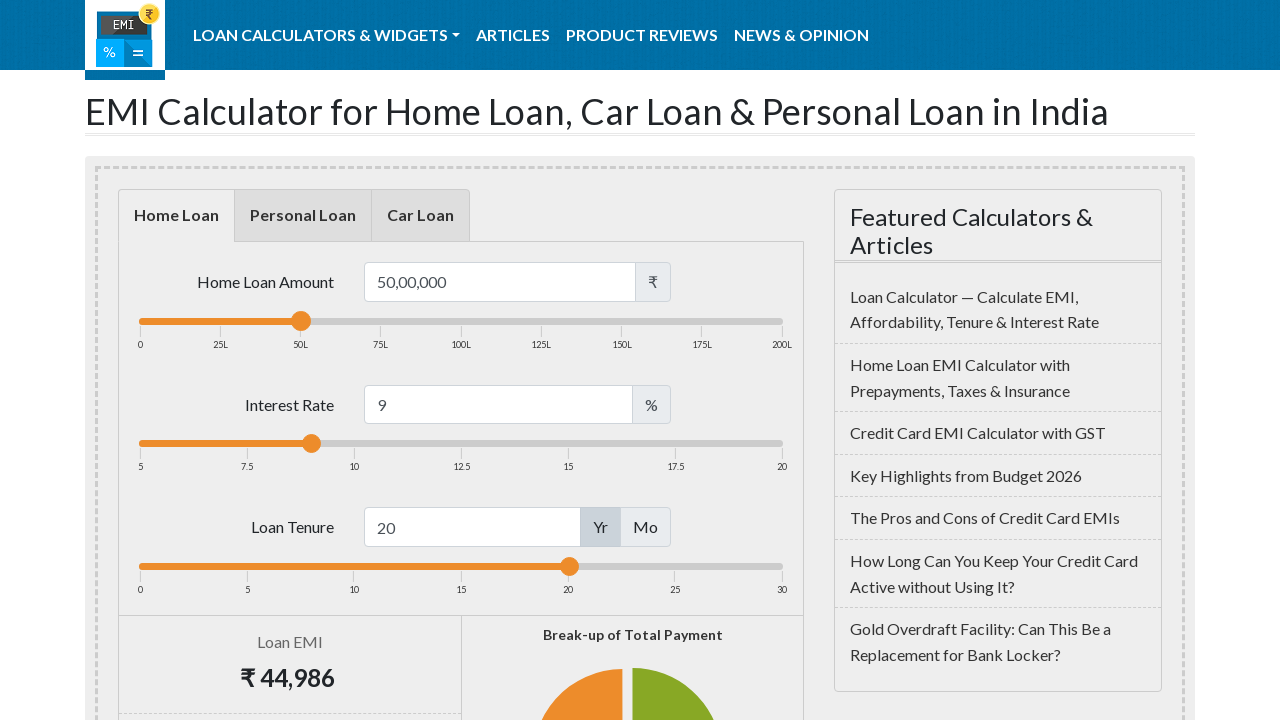

Chart contains 42 bar elements
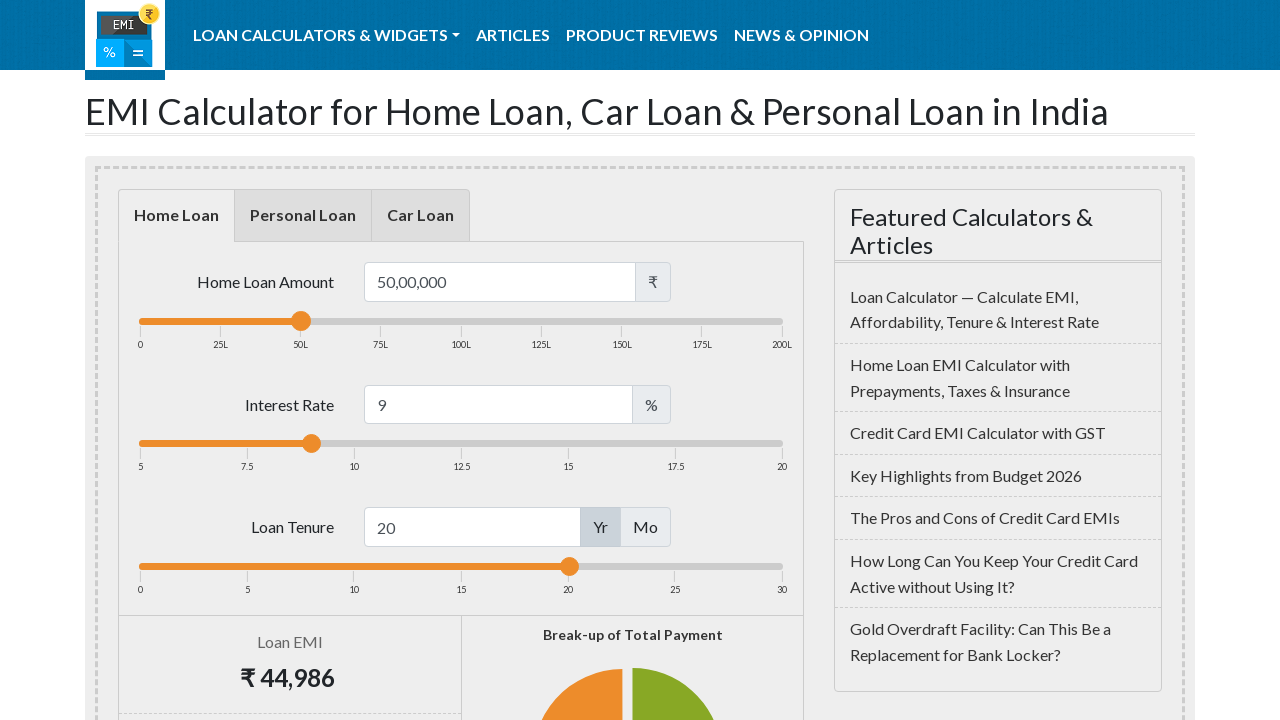

Hovered over chart bar 1 at (244, 360) on xpath=//*[local-name()='svg']//*[name()='g' and @class='highcharts-series-group'
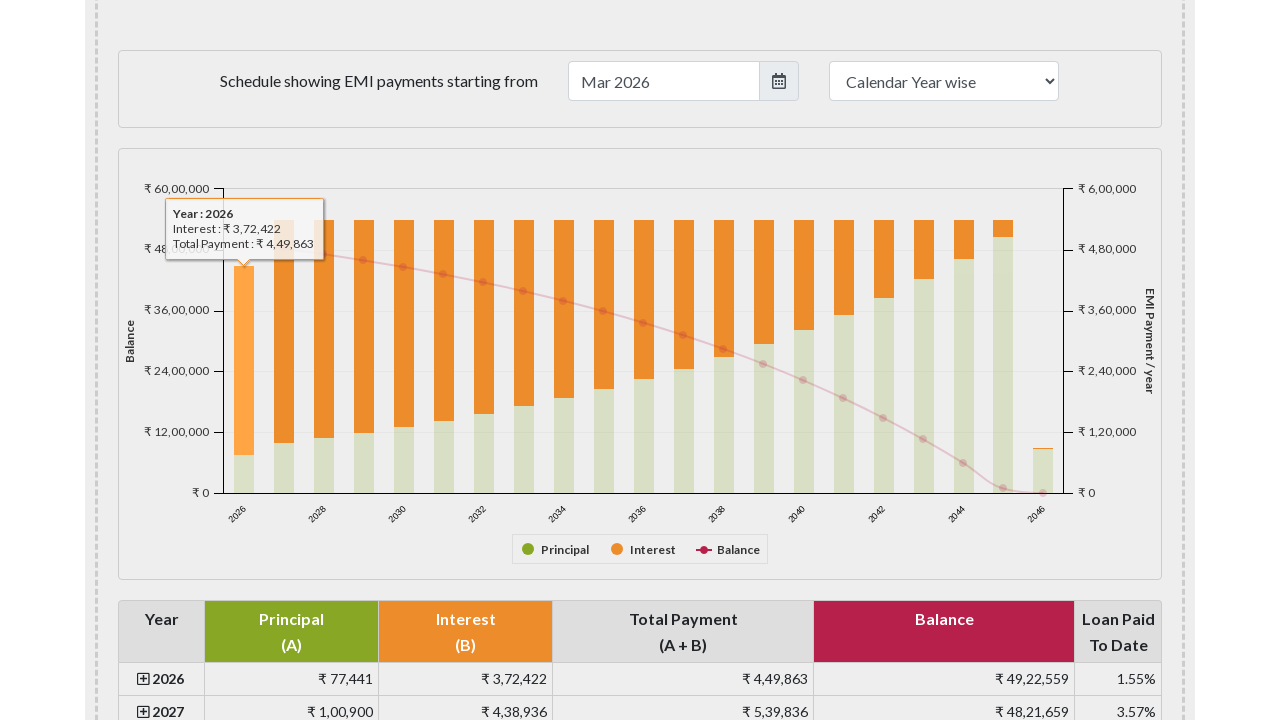

Waited 500ms for tooltip to appear on bar 1
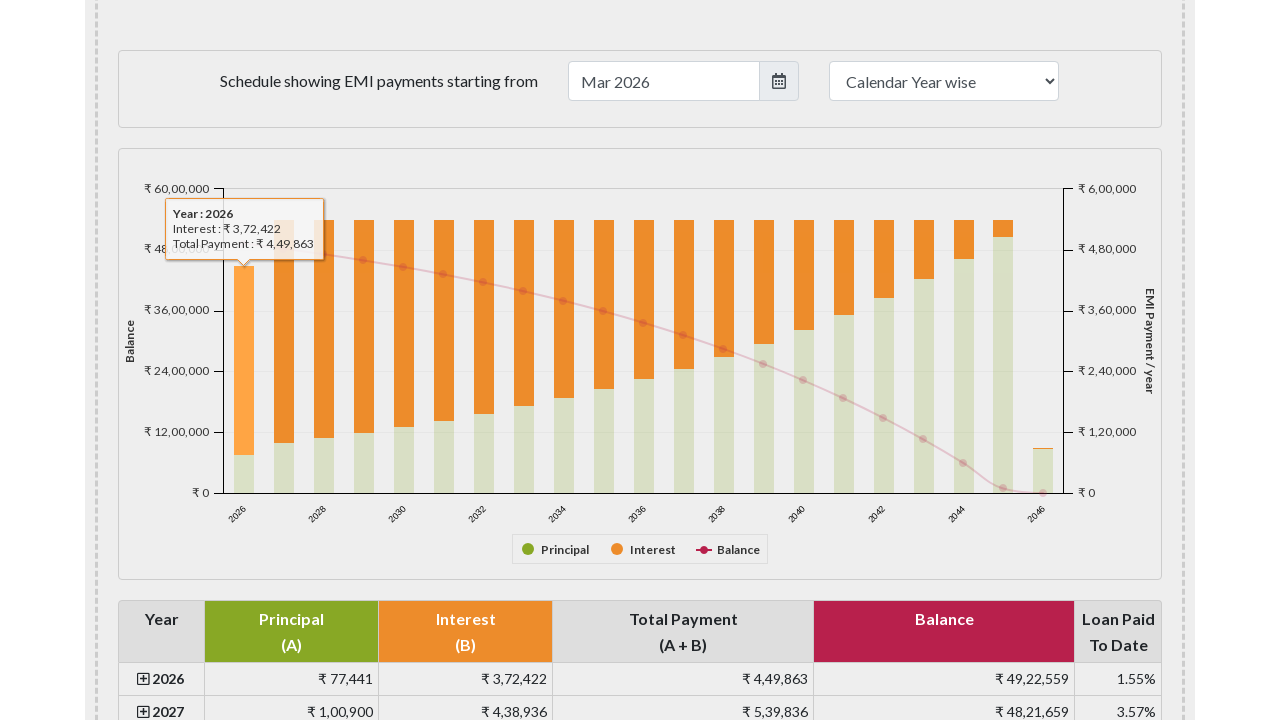

Tooltip appeared on chart bar 1
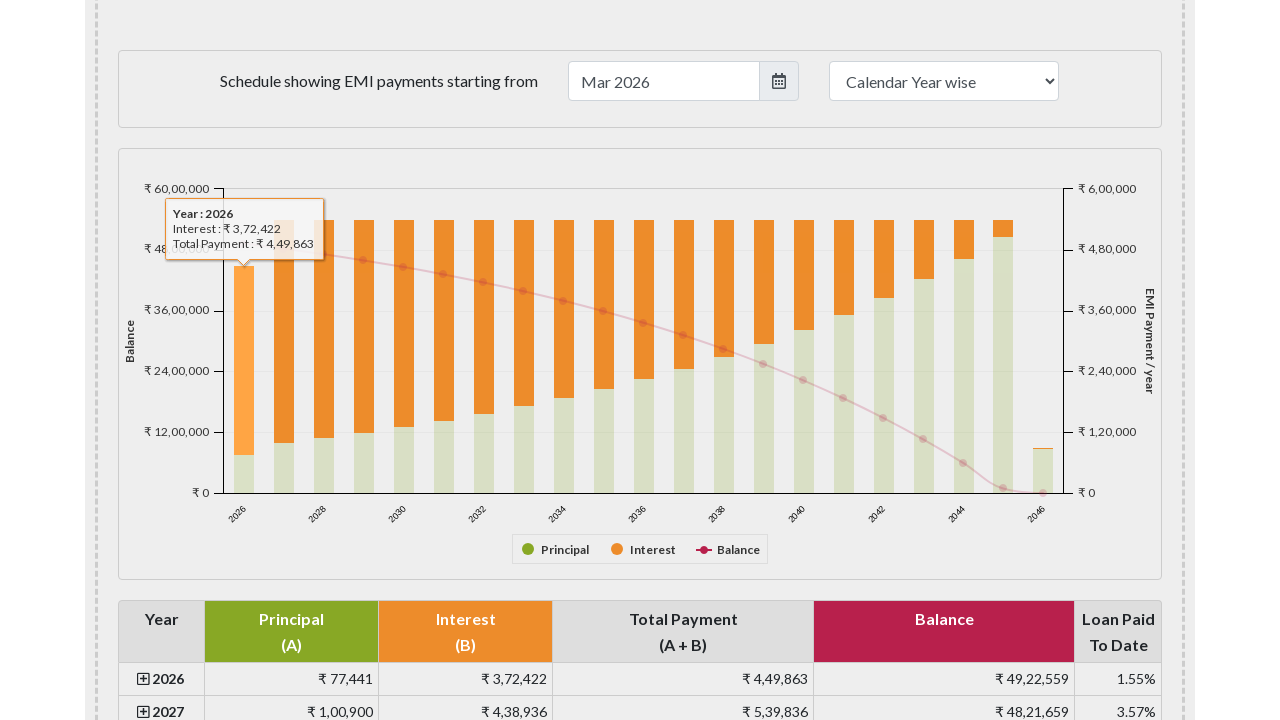

Hovered over chart bar 2 at (284, 331) on xpath=//*[local-name()='svg']//*[name()='g' and @class='highcharts-series-group'
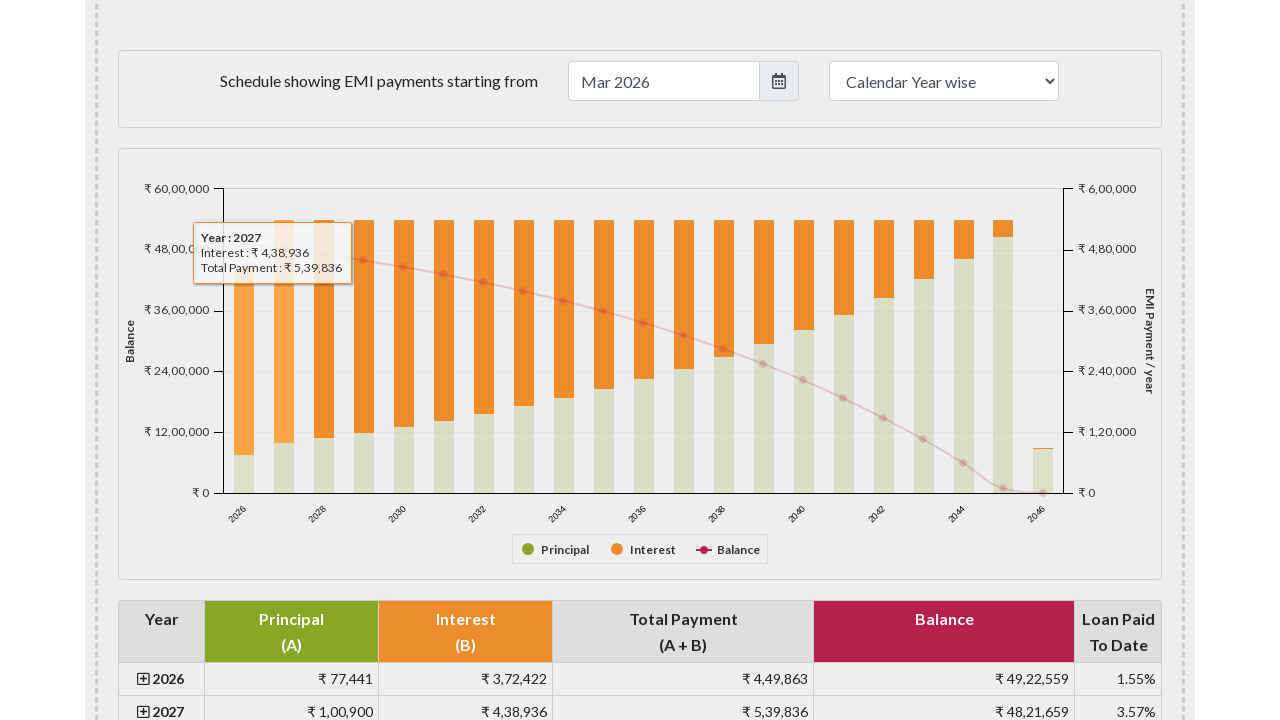

Waited 500ms for tooltip to appear on bar 2
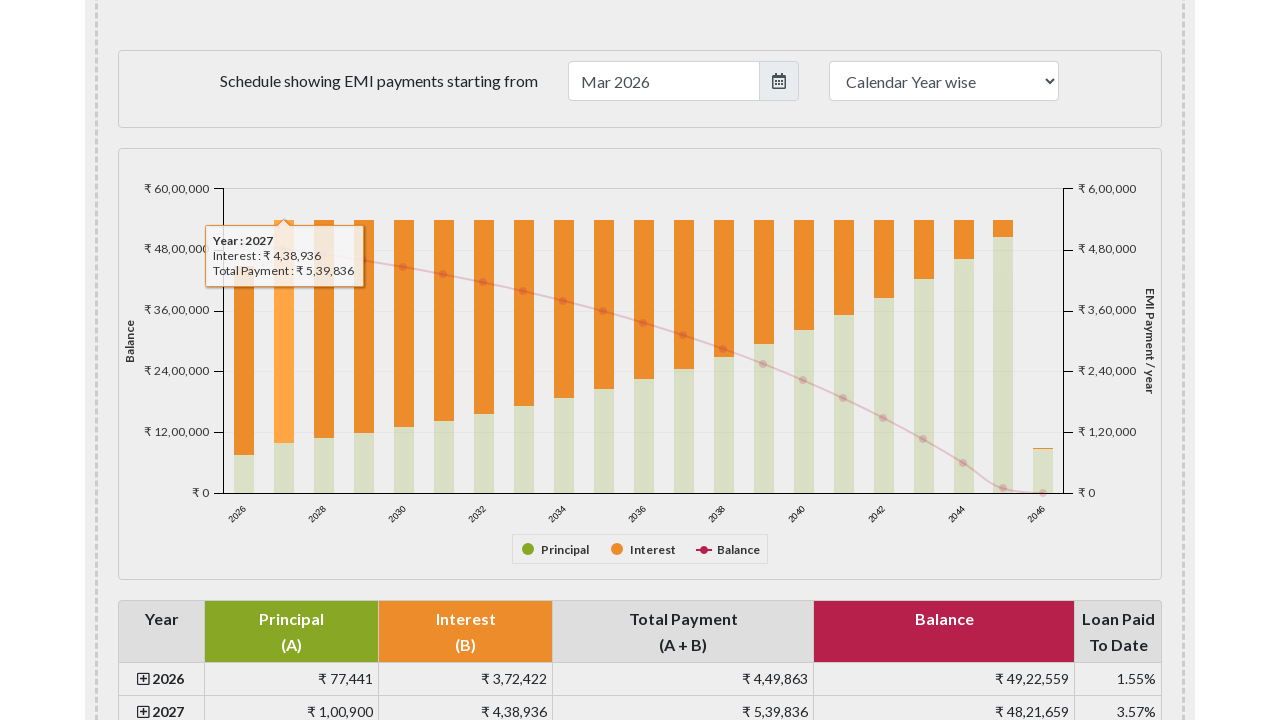

Tooltip appeared on chart bar 2
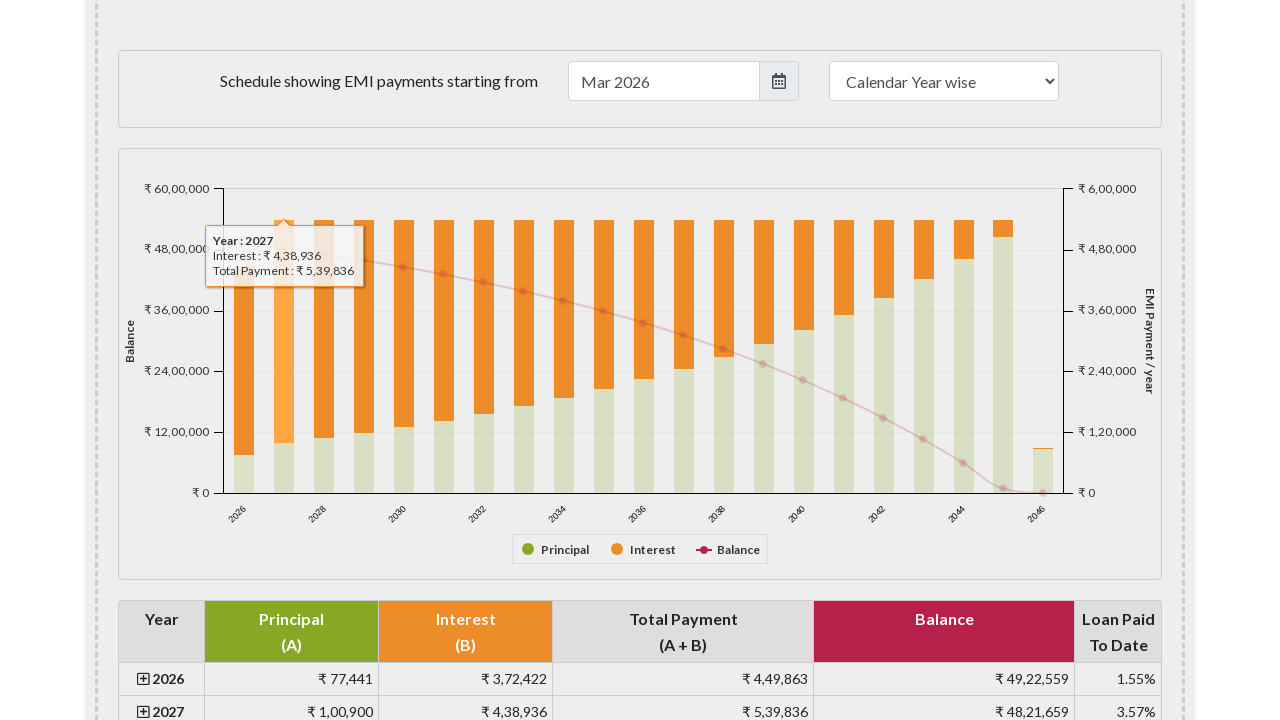

Hovered over chart bar 3 at (324, 329) on xpath=//*[local-name()='svg']//*[name()='g' and @class='highcharts-series-group'
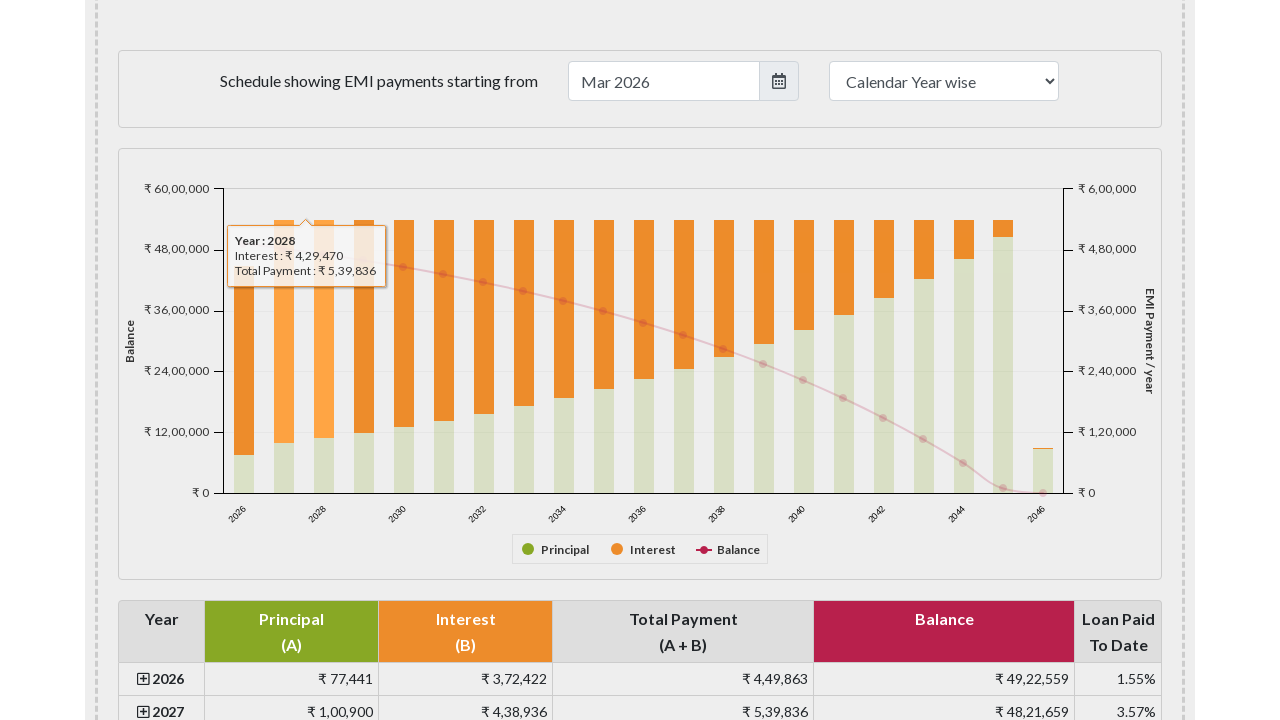

Waited 500ms for tooltip to appear on bar 3
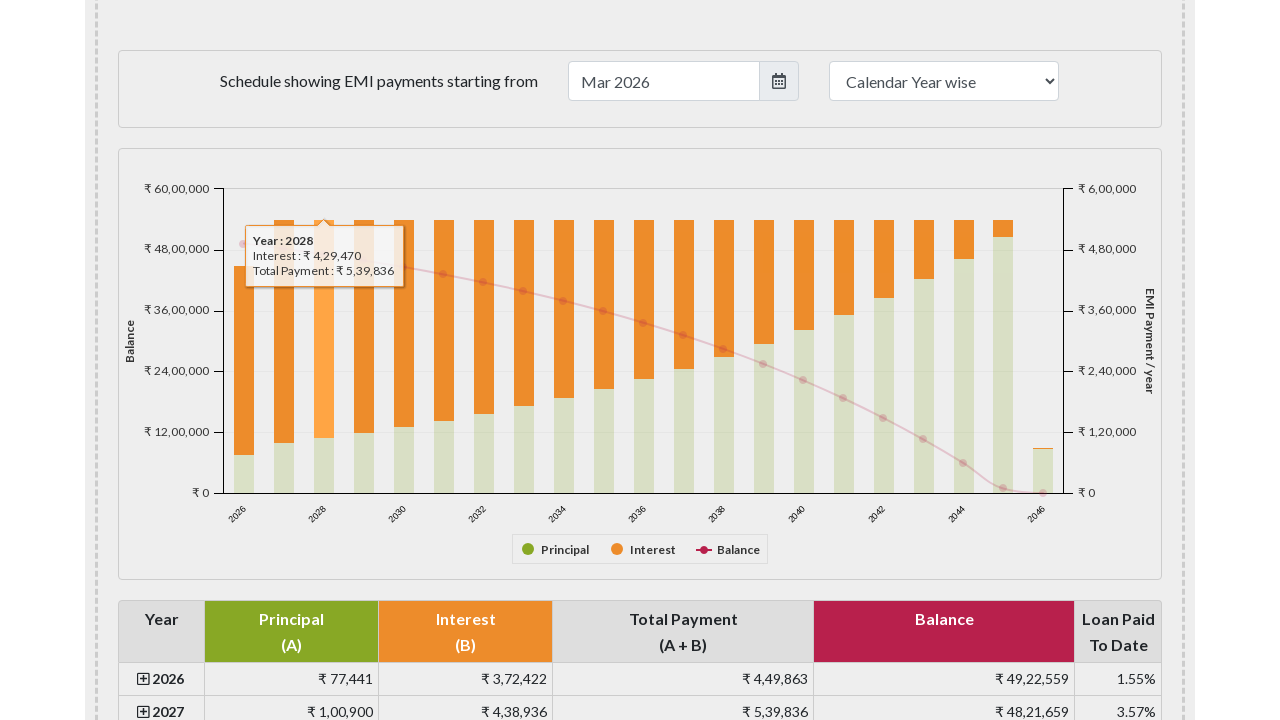

Tooltip appeared on chart bar 3
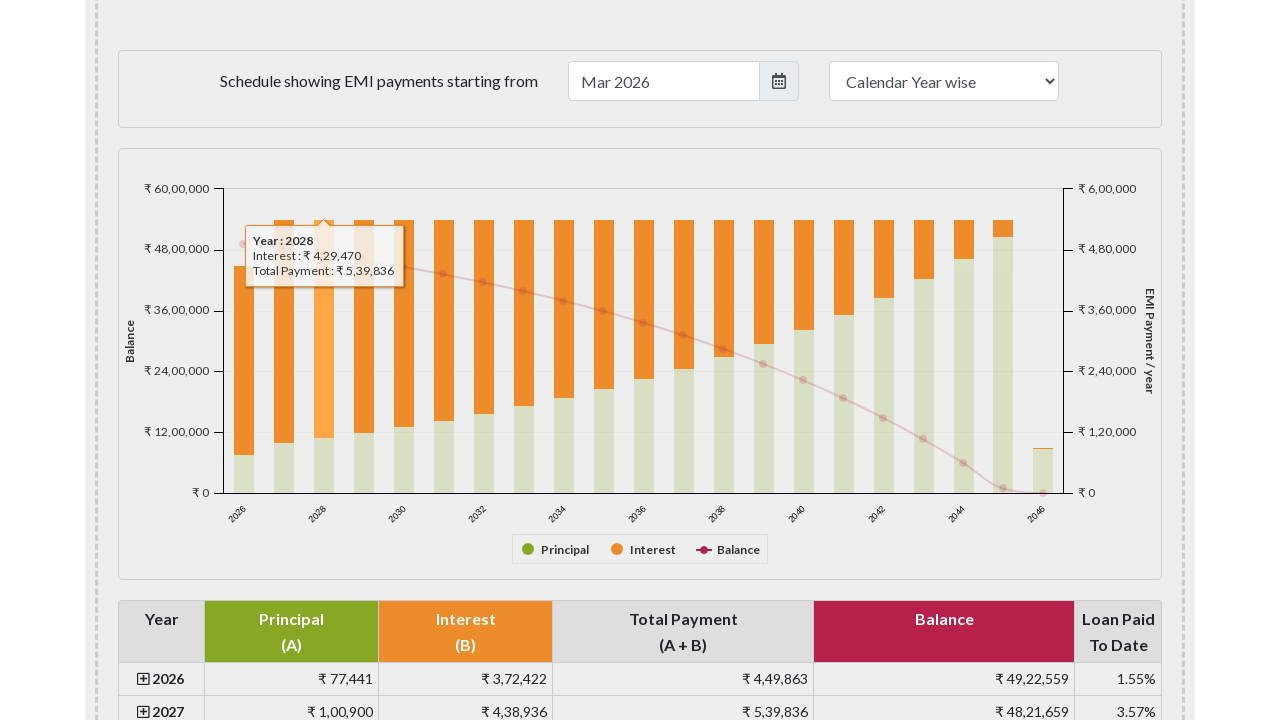

Hovered over chart bar 4 at (364, 326) on xpath=//*[local-name()='svg']//*[name()='g' and @class='highcharts-series-group'
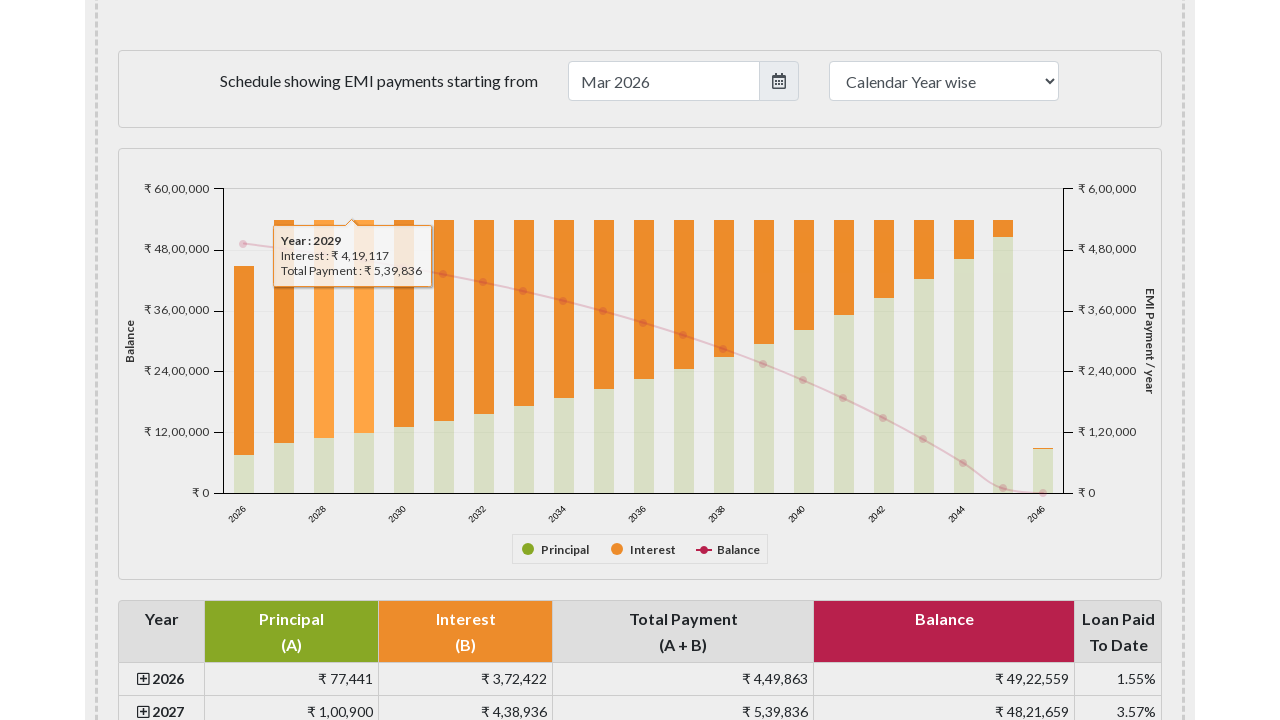

Waited 500ms for tooltip to appear on bar 4
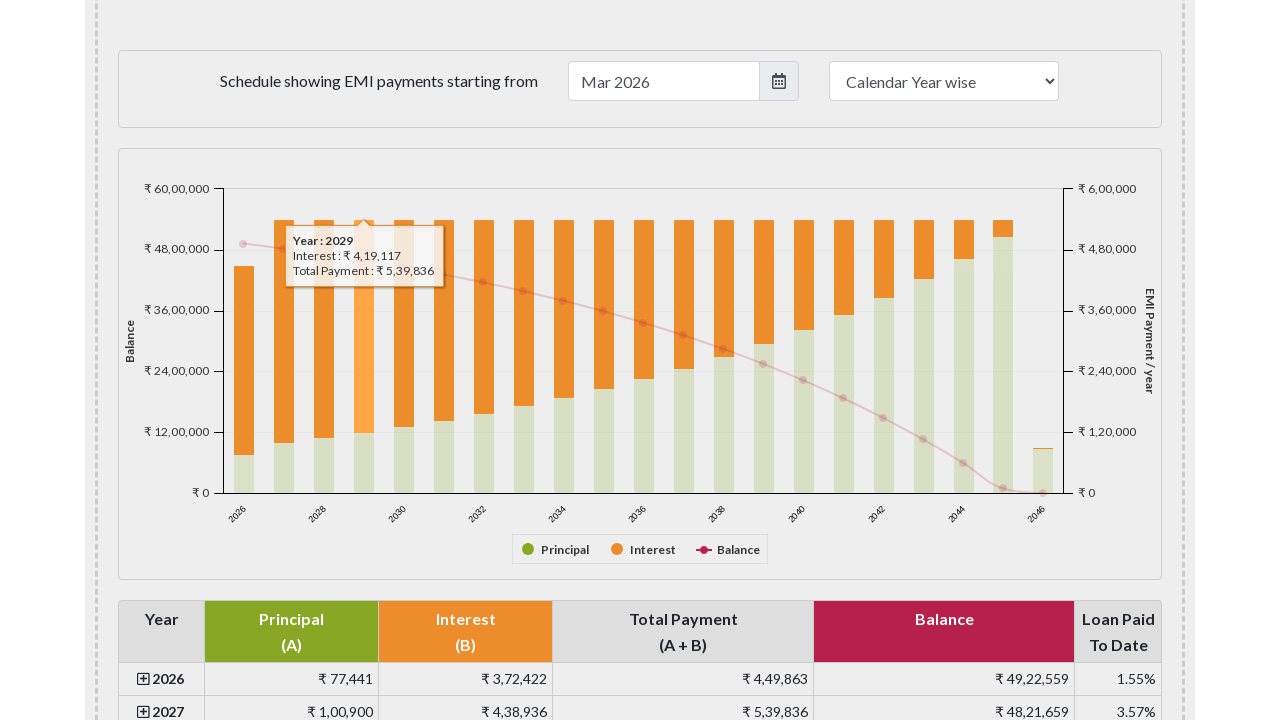

Tooltip appeared on chart bar 4
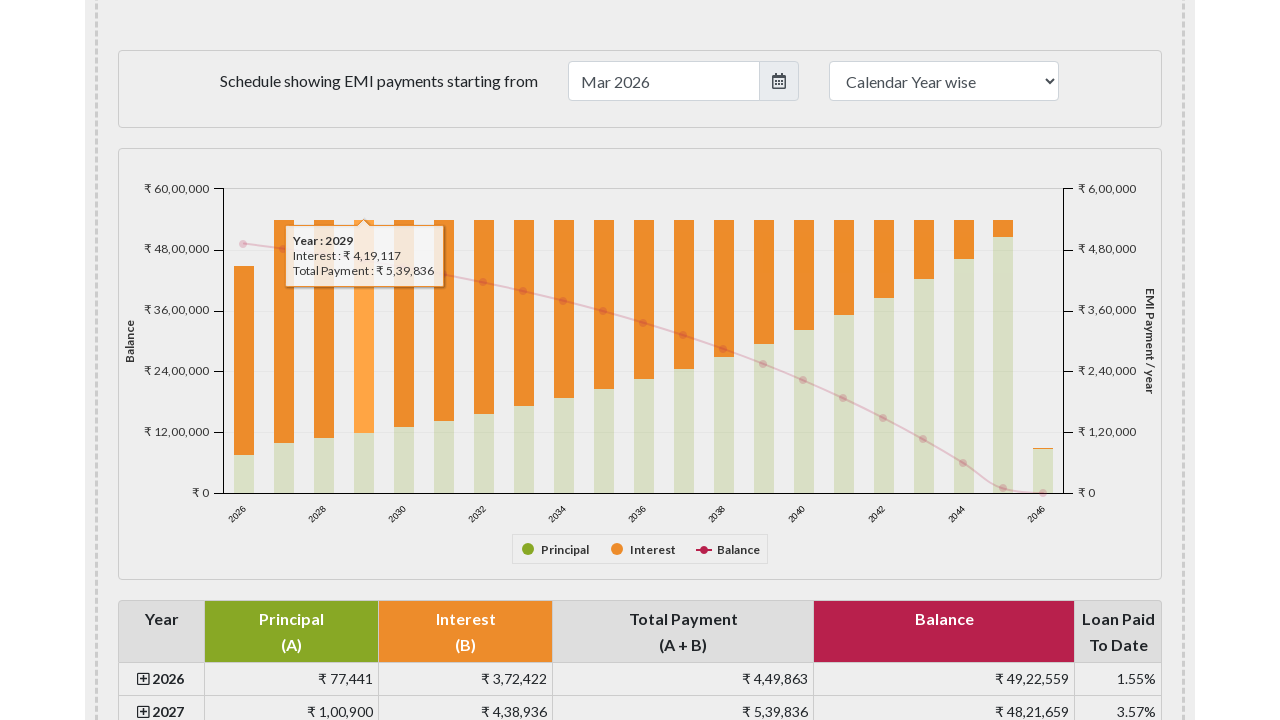

Hovered over chart bar 5 at (404, 323) on xpath=//*[local-name()='svg']//*[name()='g' and @class='highcharts-series-group'
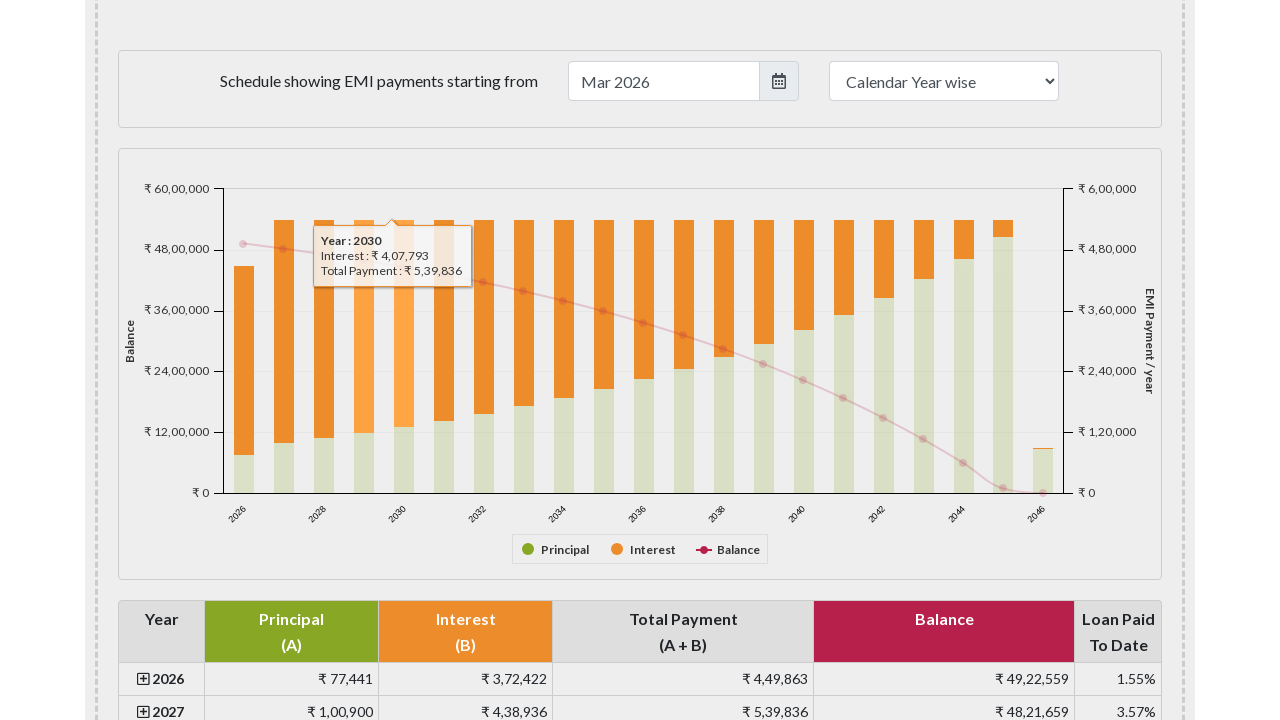

Waited 500ms for tooltip to appear on bar 5
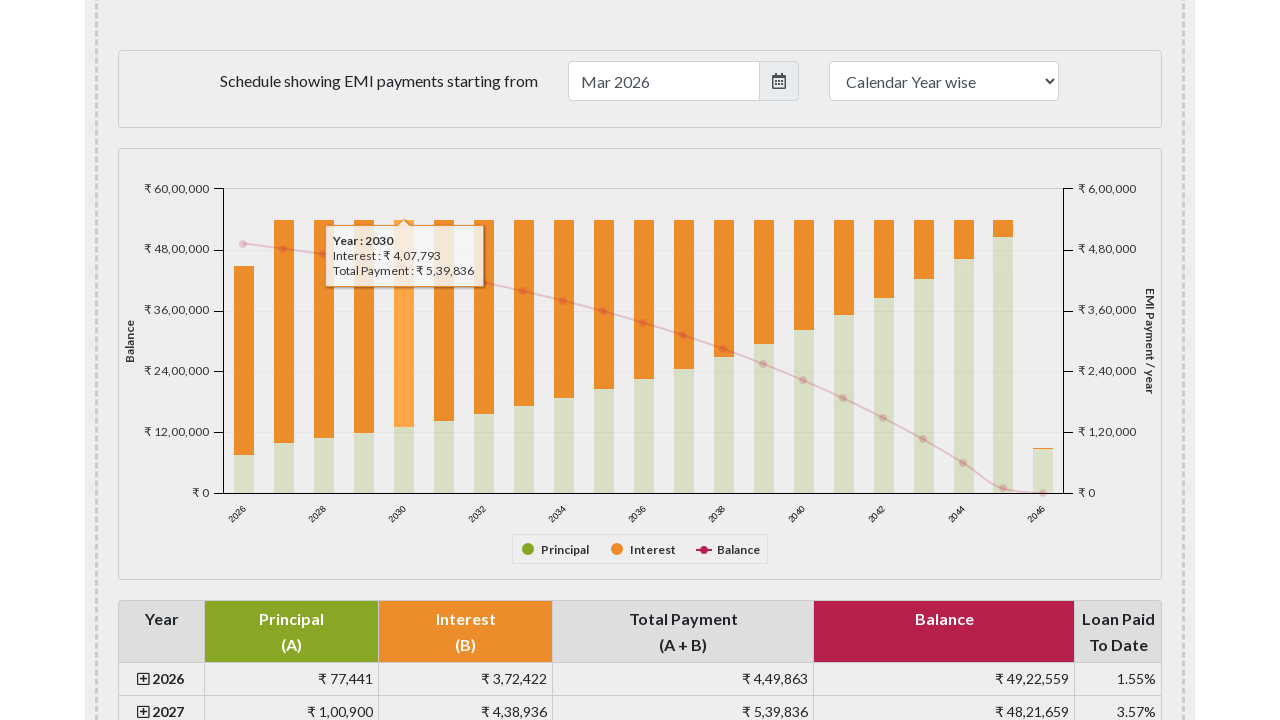

Tooltip appeared on chart bar 5
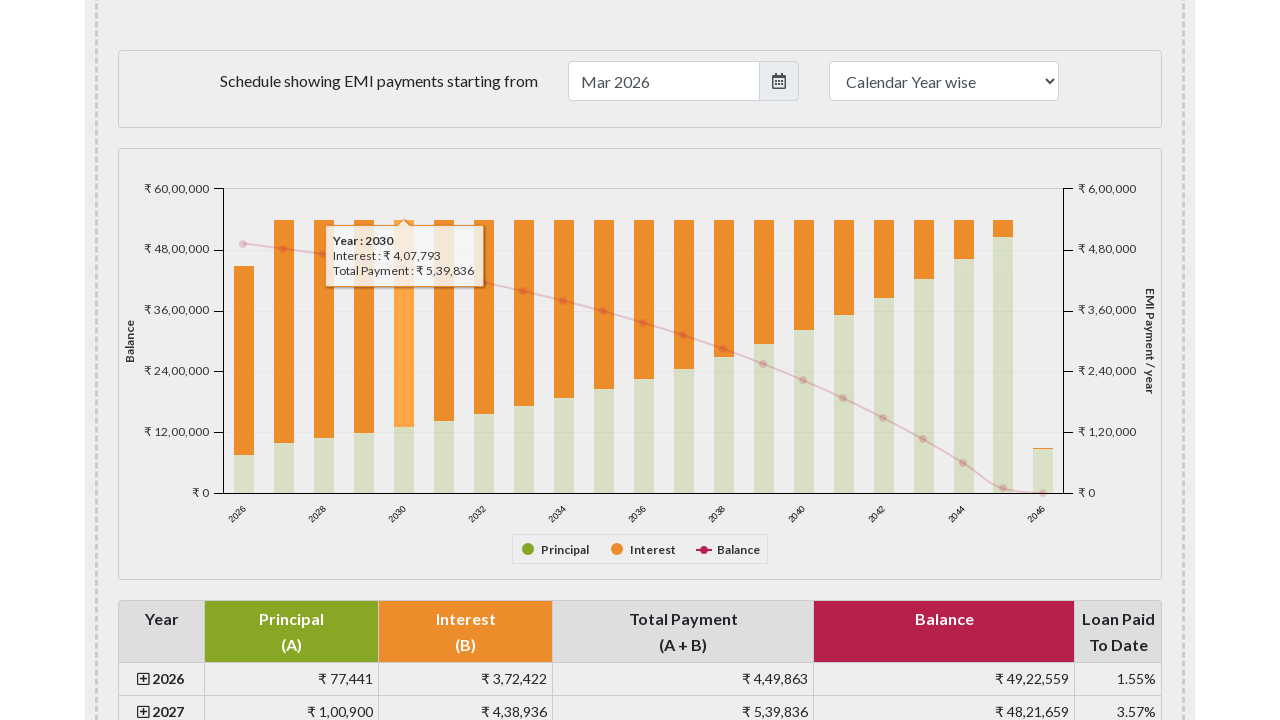

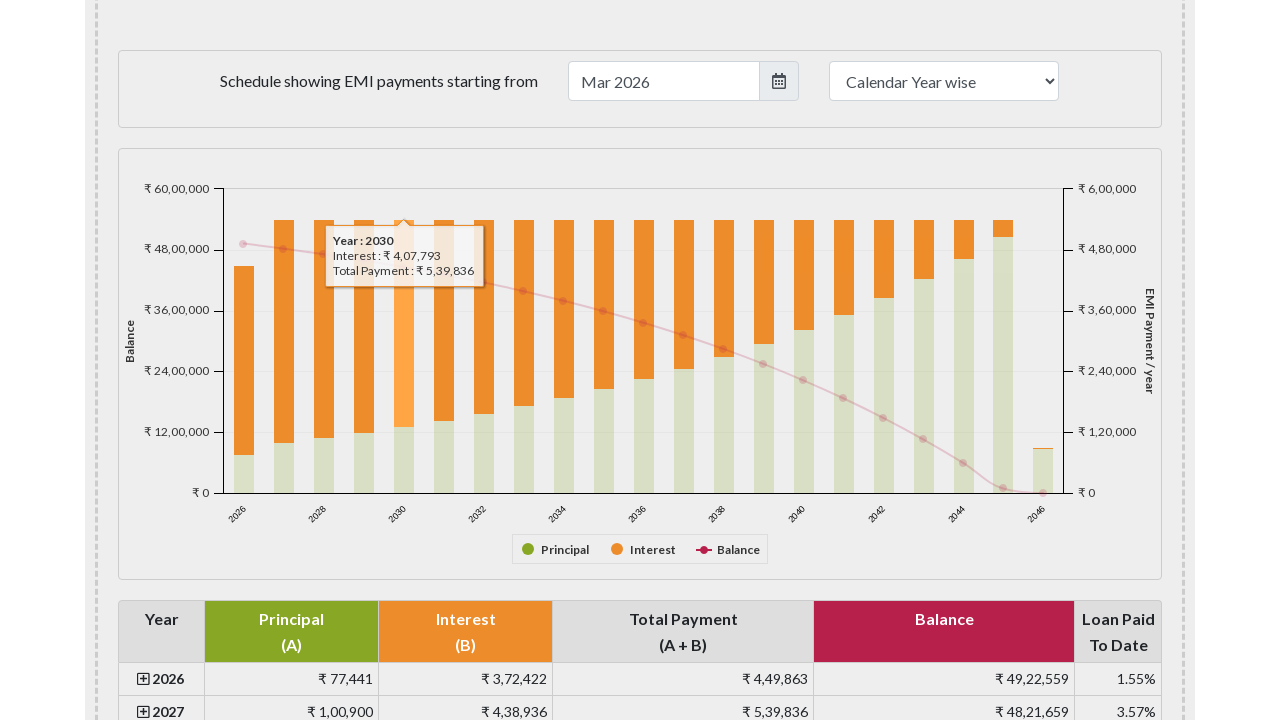